Navigates to a dynamic content page and clicks a button to reveal hidden content

Starting URL: https://www.selenium.dev/selenium/web/dynamic.html

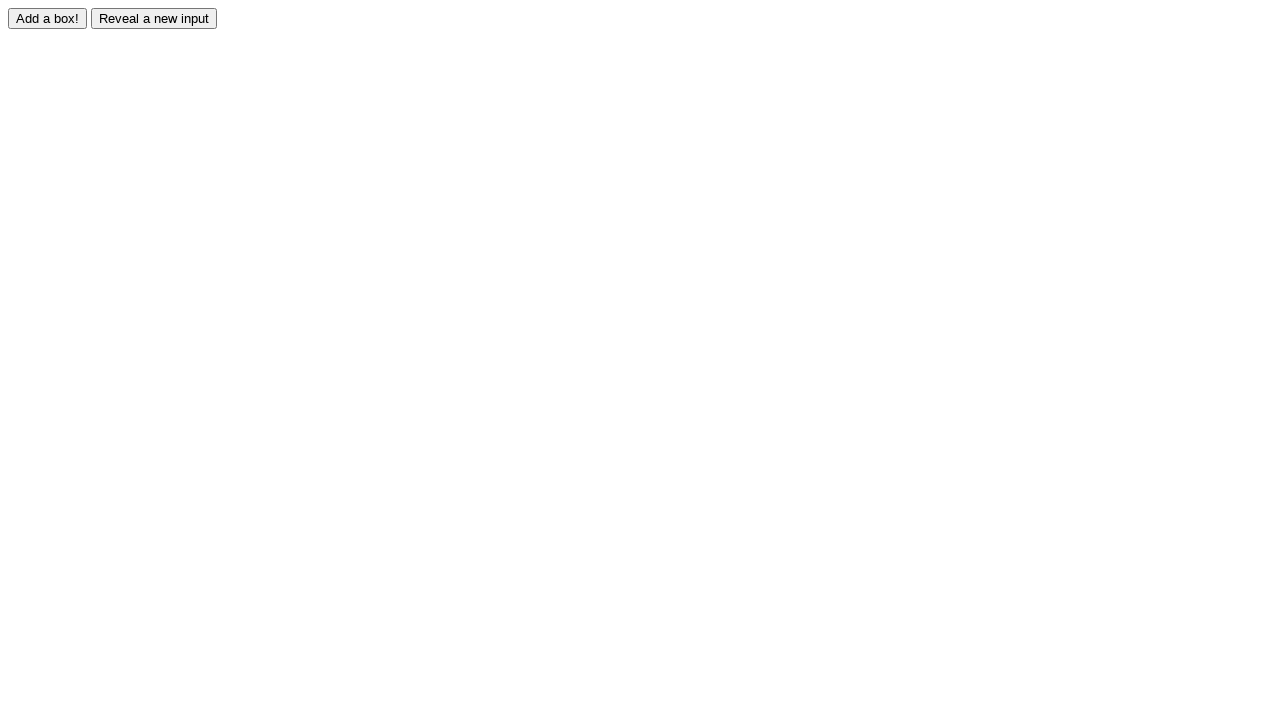

Navigated to dynamic content page
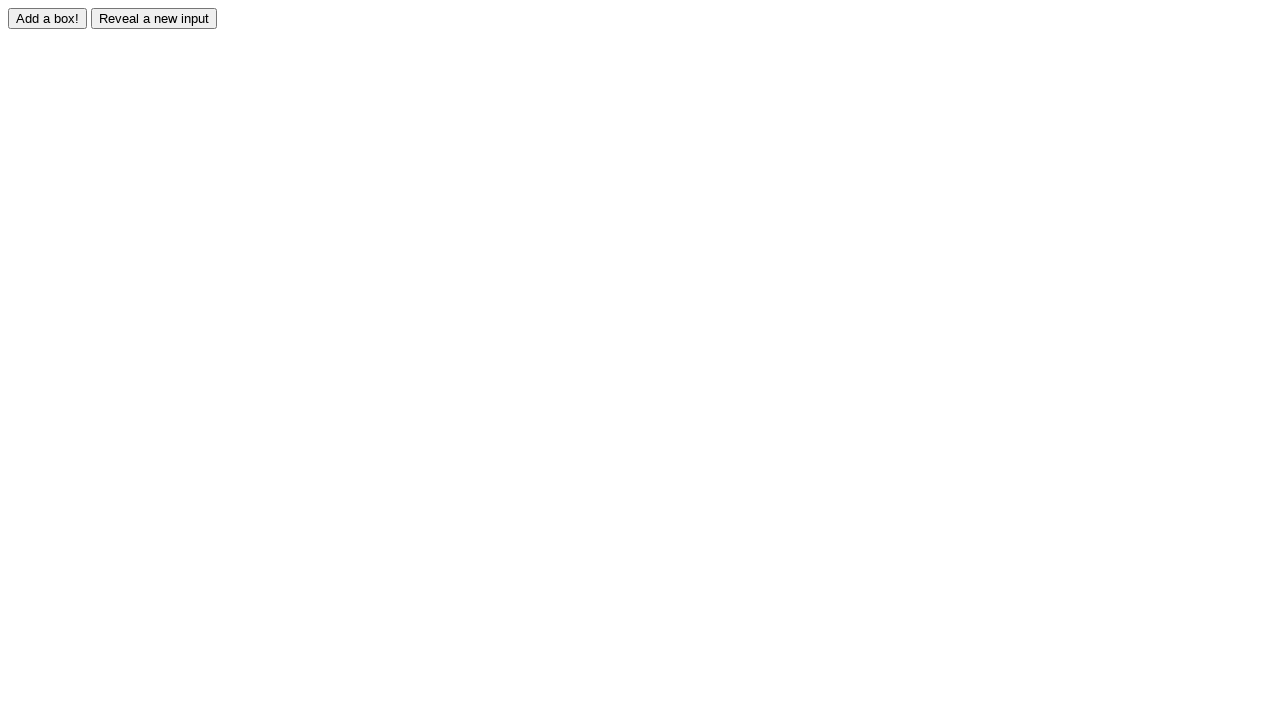

Clicked reveal button to show hidden content at (154, 18) on #reveal
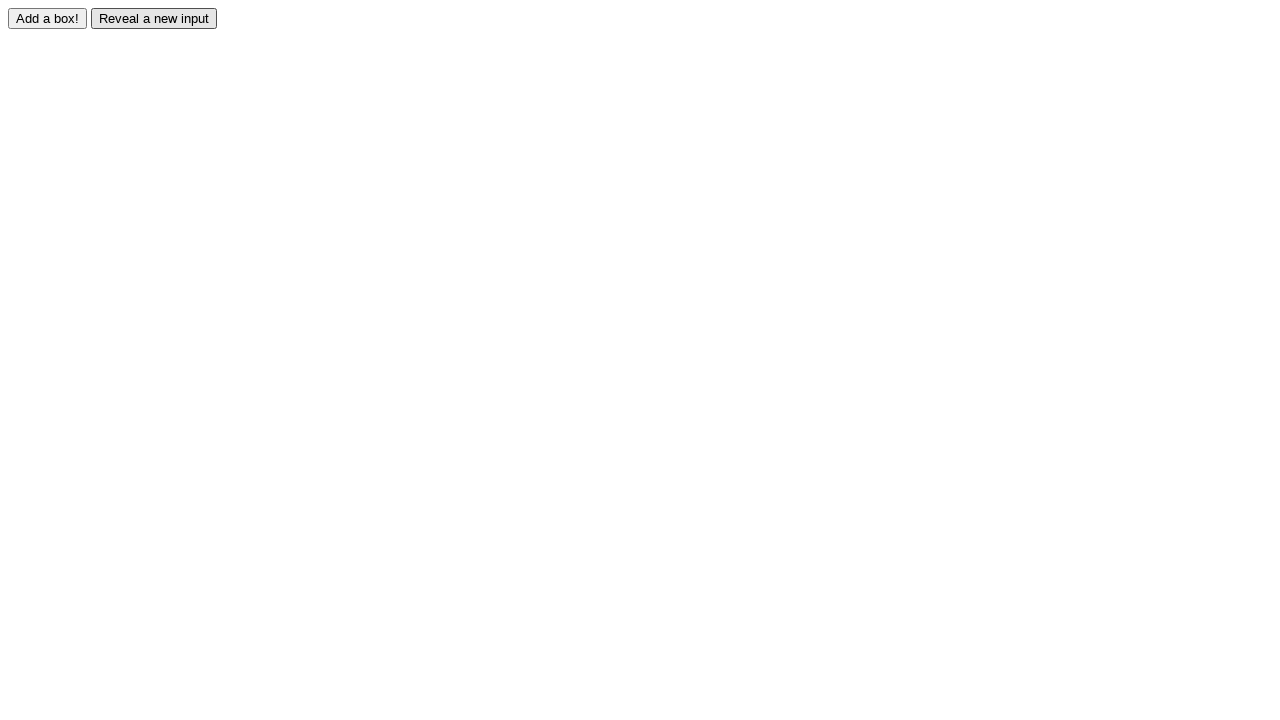

Hidden content revealed and visible
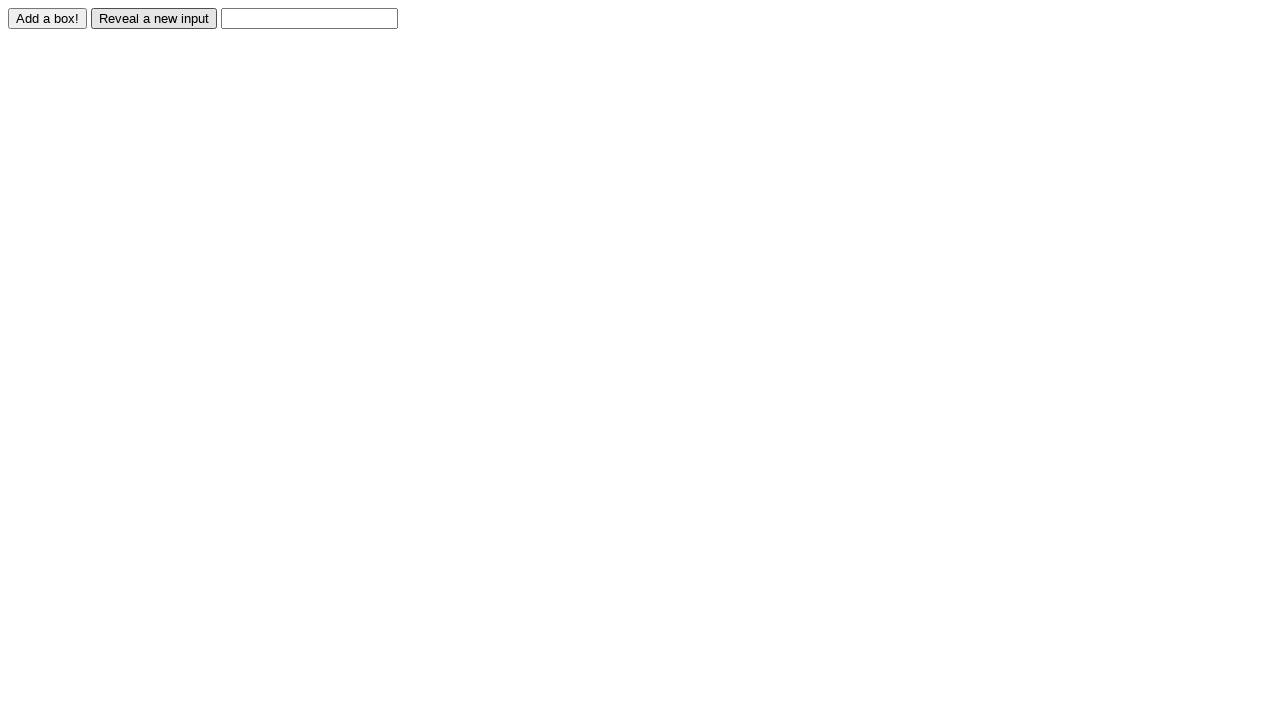

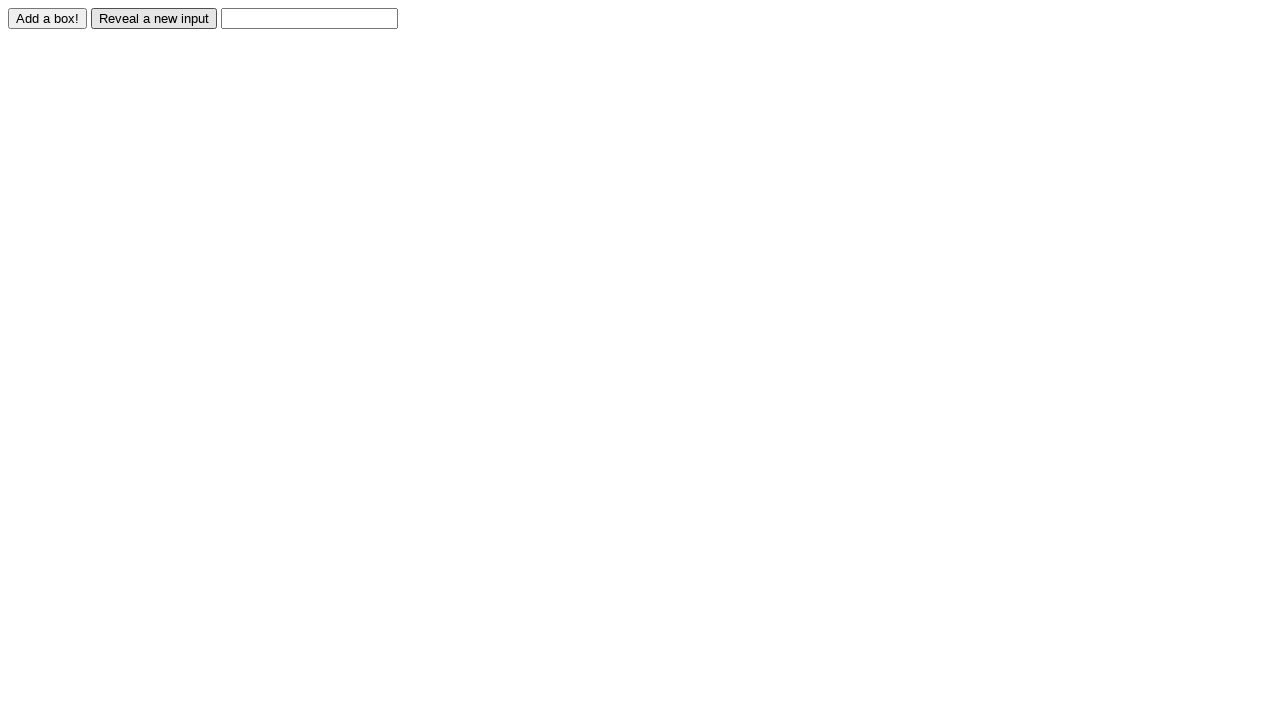